Tests JavaScript confirm alert handling by clicking a button to trigger a confirm dialog and then dismissing it

Starting URL: https://v1.training-support.net/selenium/javascript-alerts

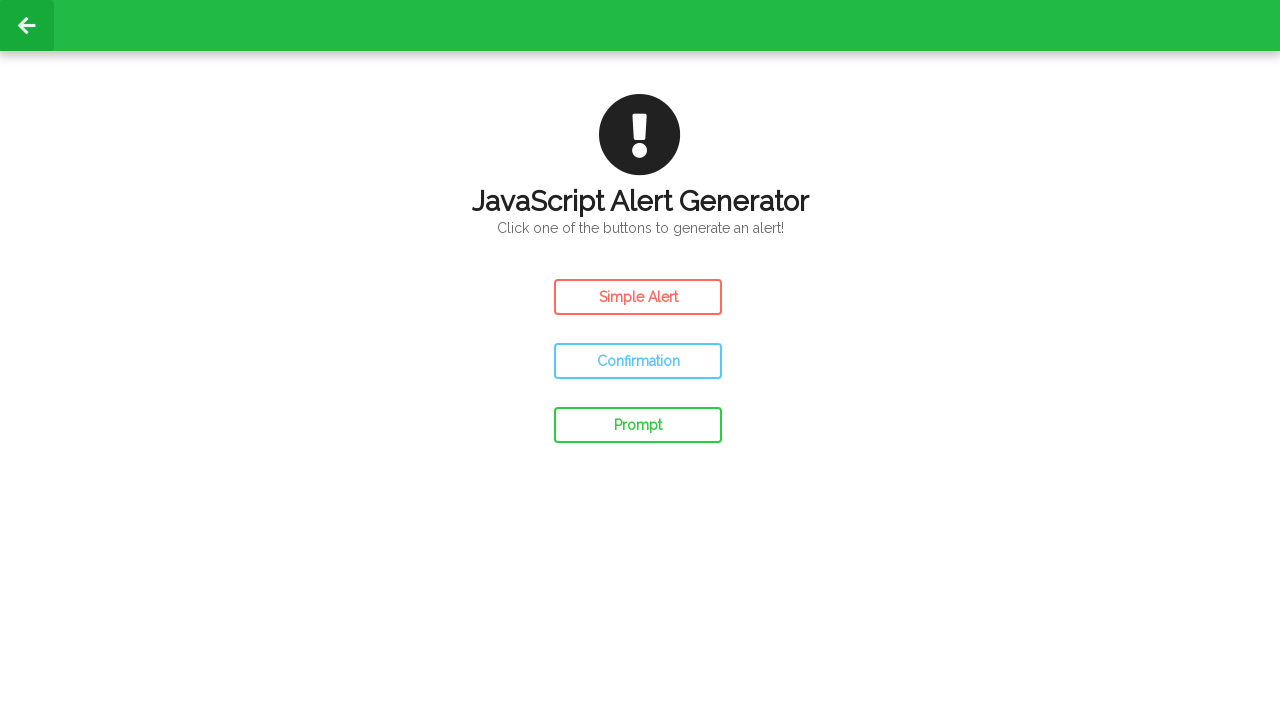

Set up dialog handler to dismiss confirm dialogs
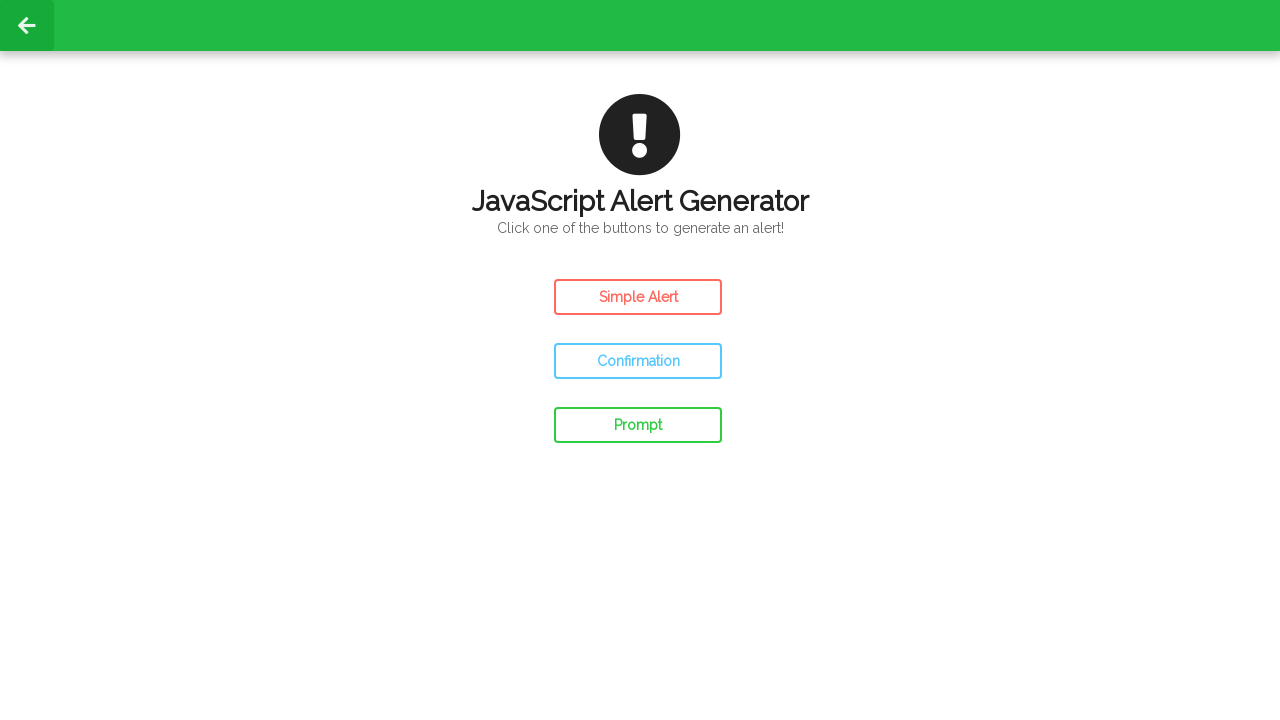

Clicked the confirm button to trigger JavaScript confirm alert at (638, 361) on #confirm
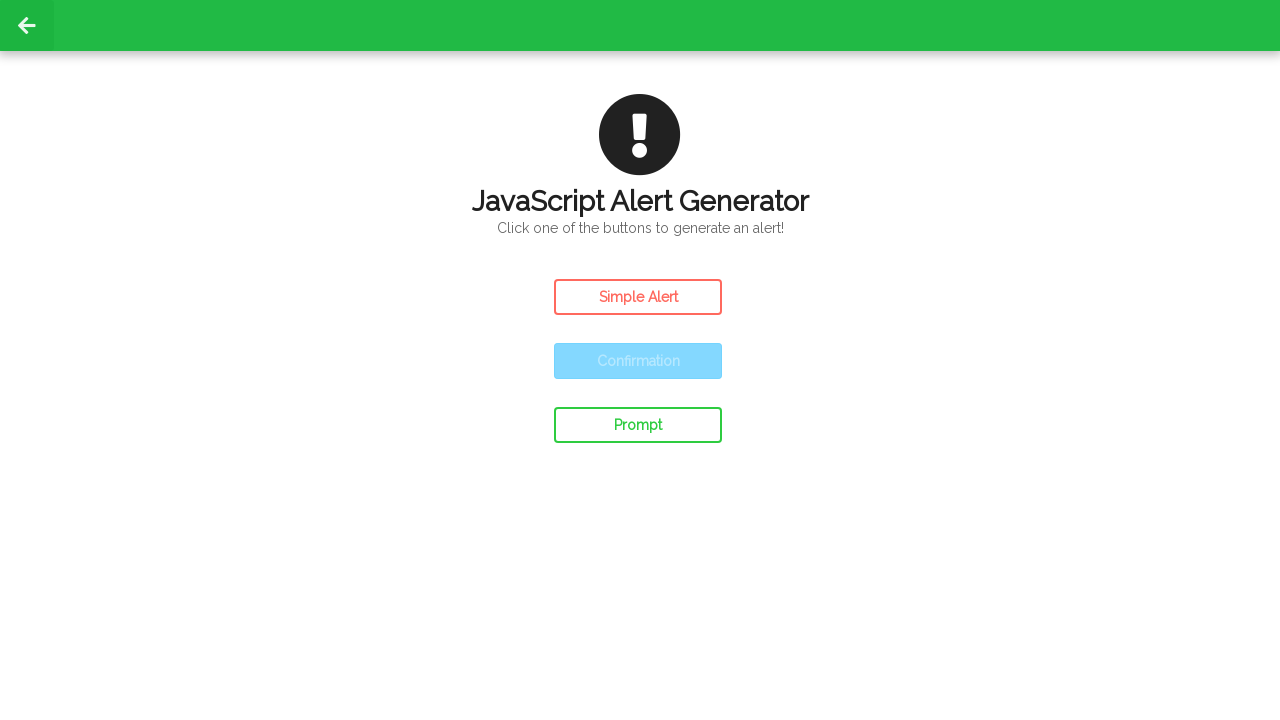

Waited for dialog interaction to complete
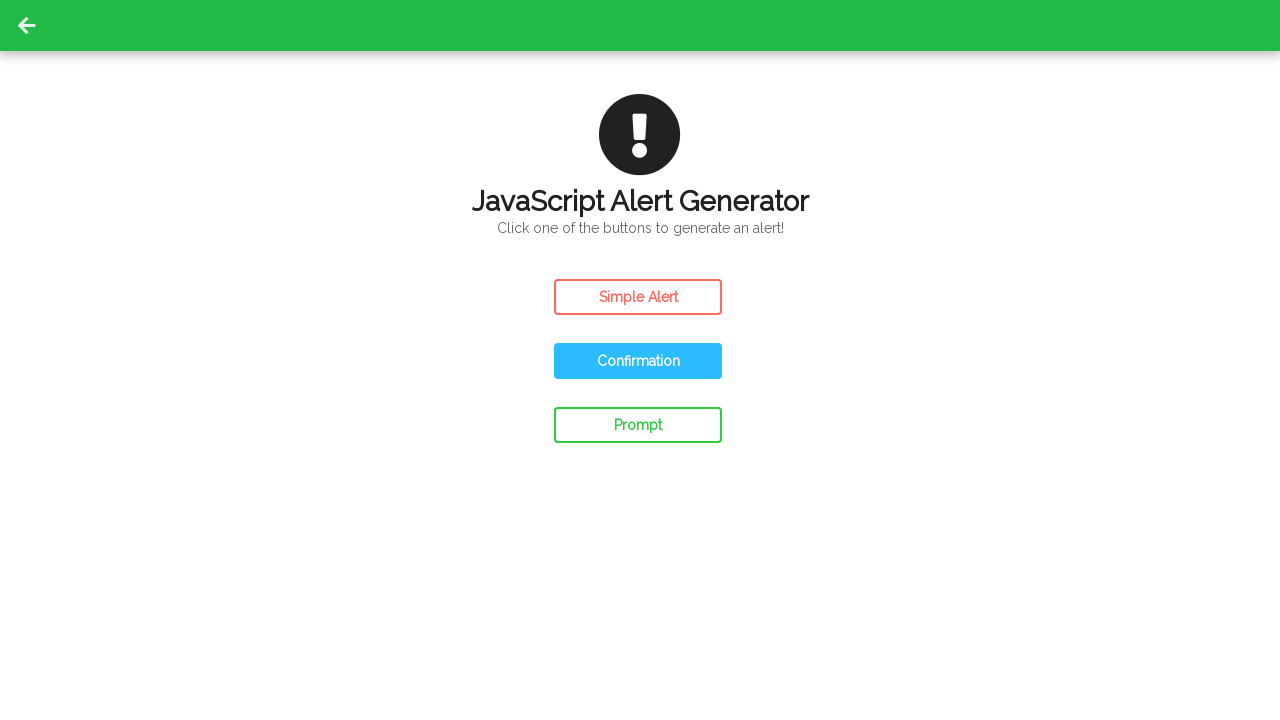

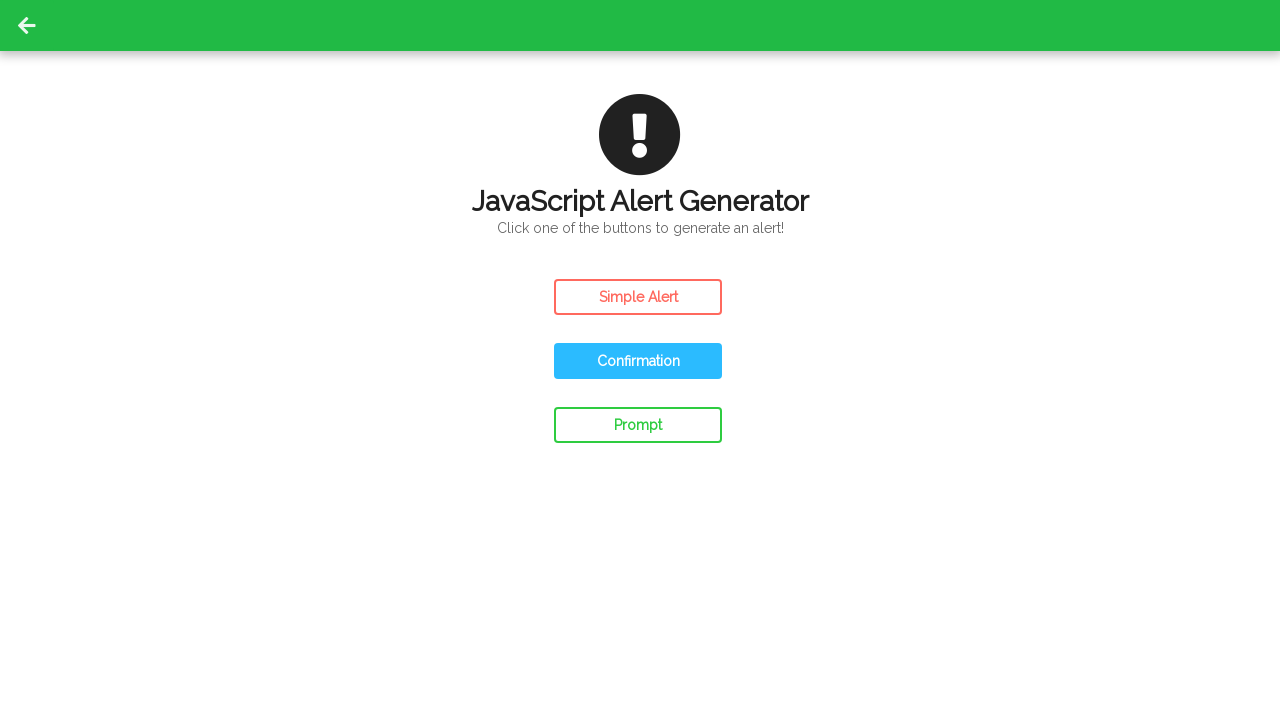